Tests firstName field validation with lowercase characters and numbers exceeding 50 characters

Starting URL: https://buggy.justtestit.org/register

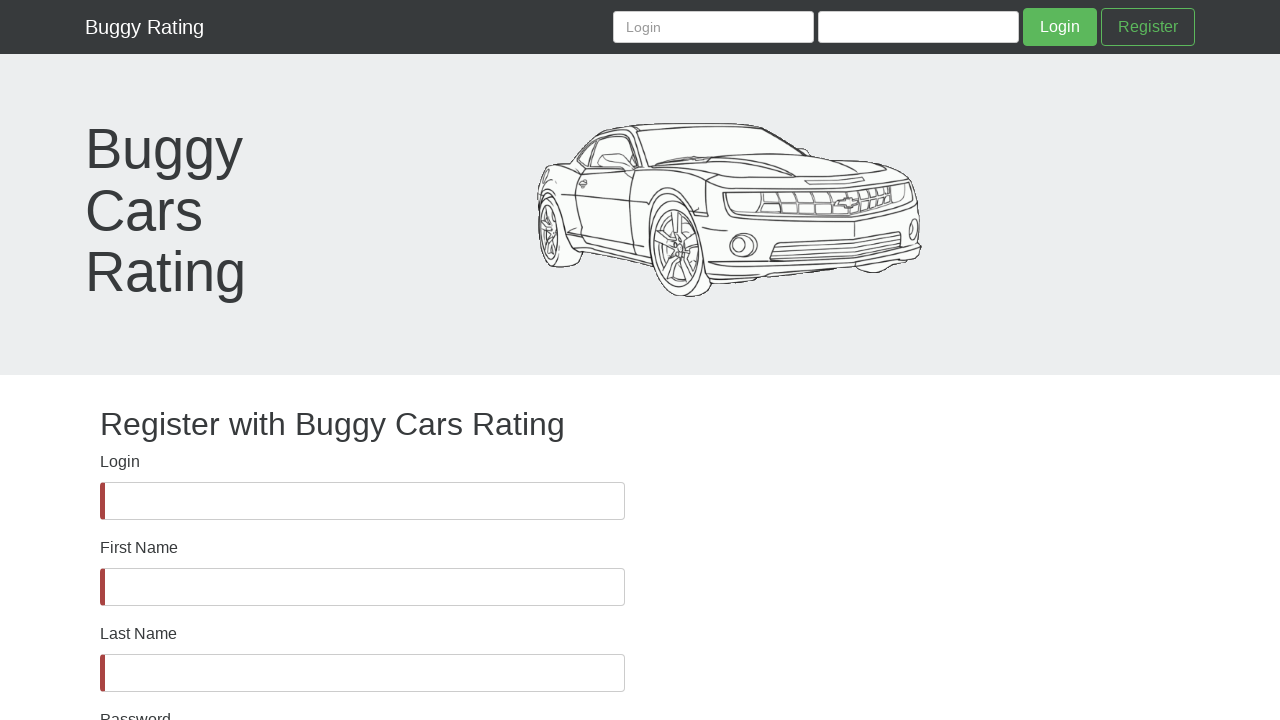

Waited for firstName field to be visible
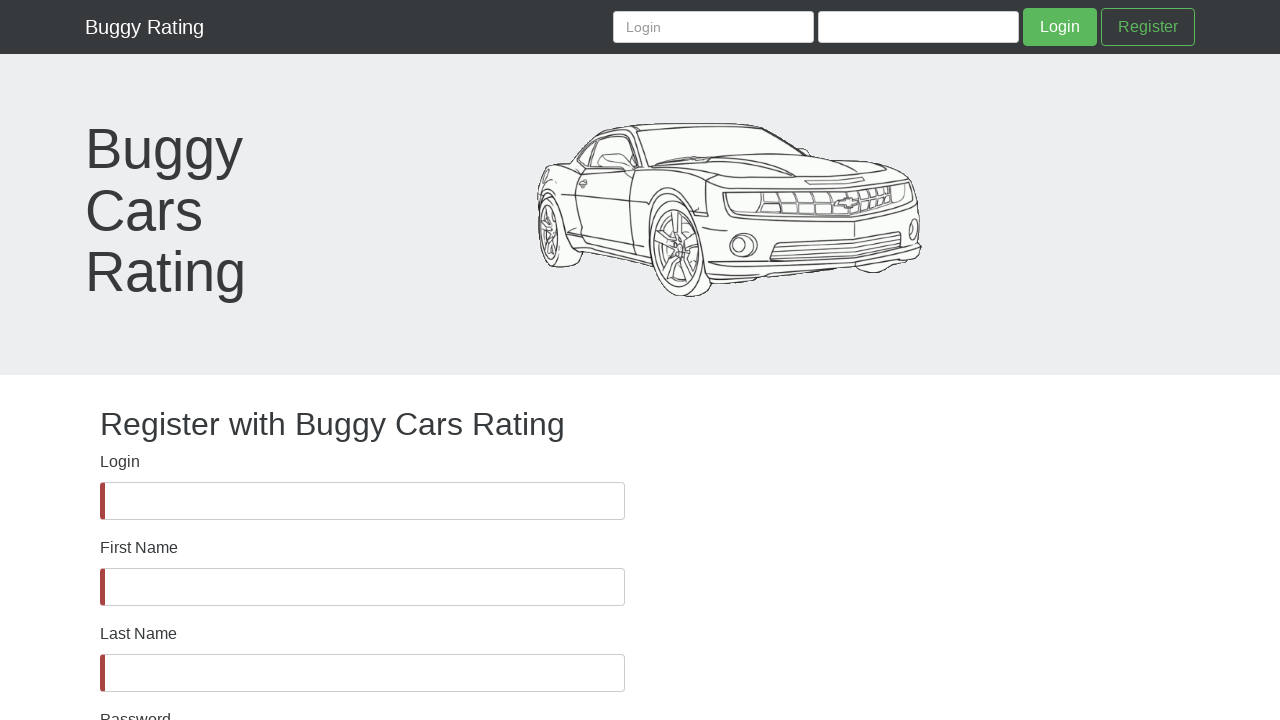

Filled firstName field with lowercase characters and numbers exceeding 50 characters on #firstName
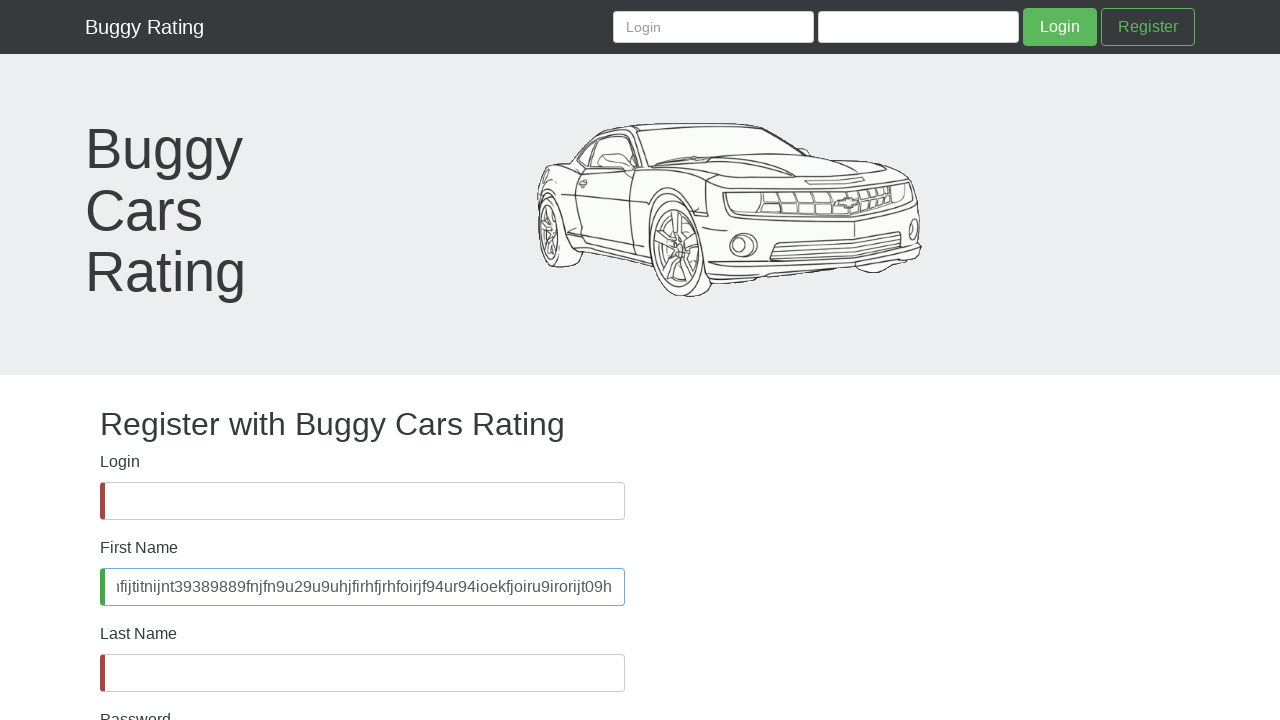

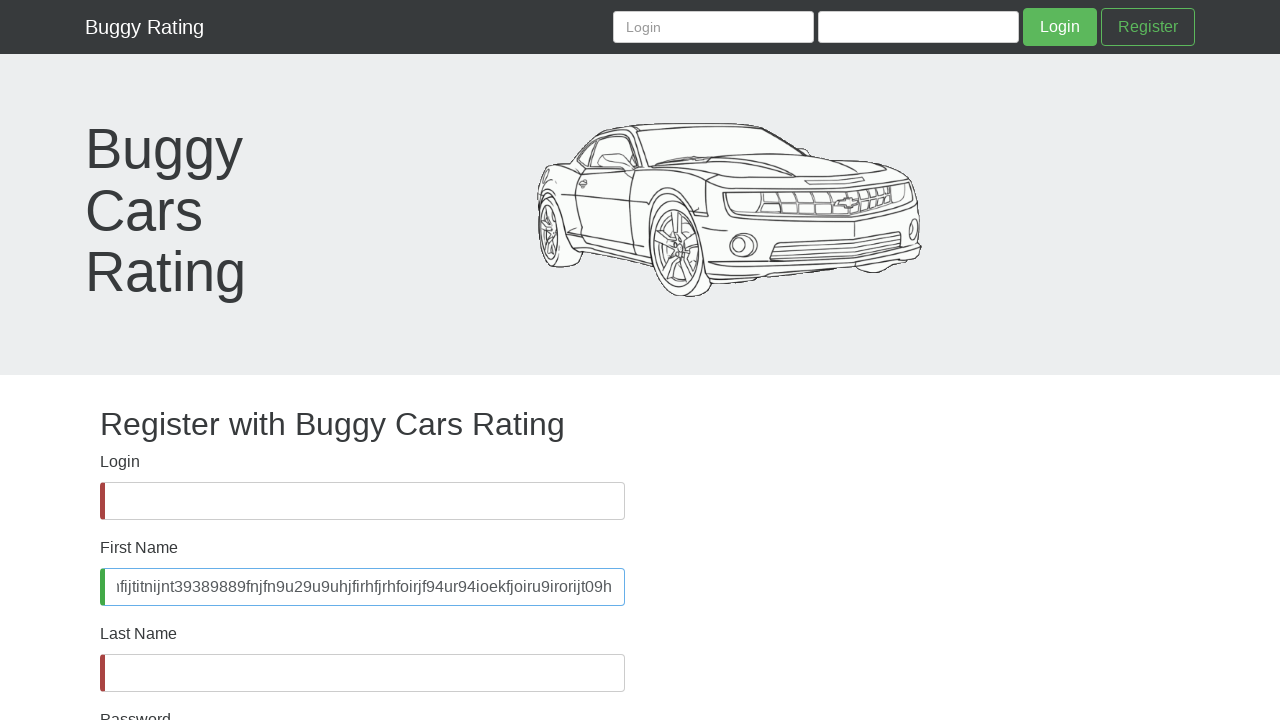